Tests that a phone number with fewer than 10 digits prevents form submission.

Starting URL: https://demoqa.com/automation-practice-form

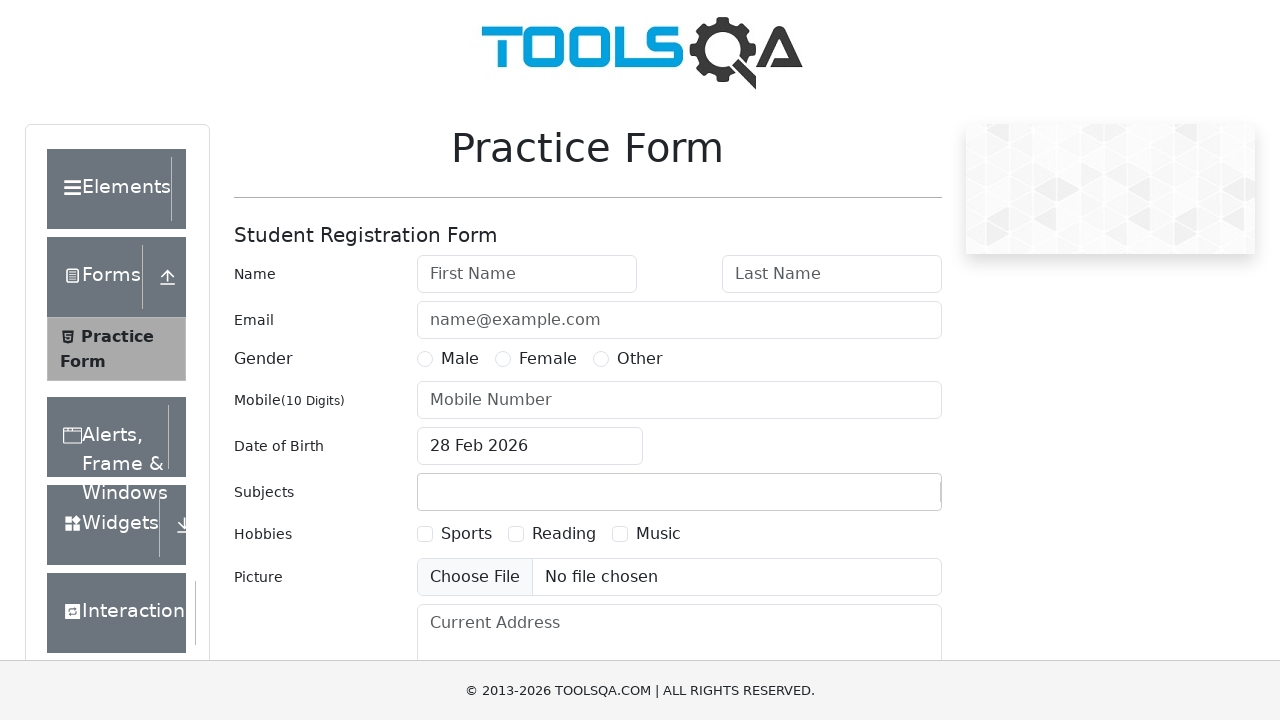

Filled first name field with 'David' on #firstName
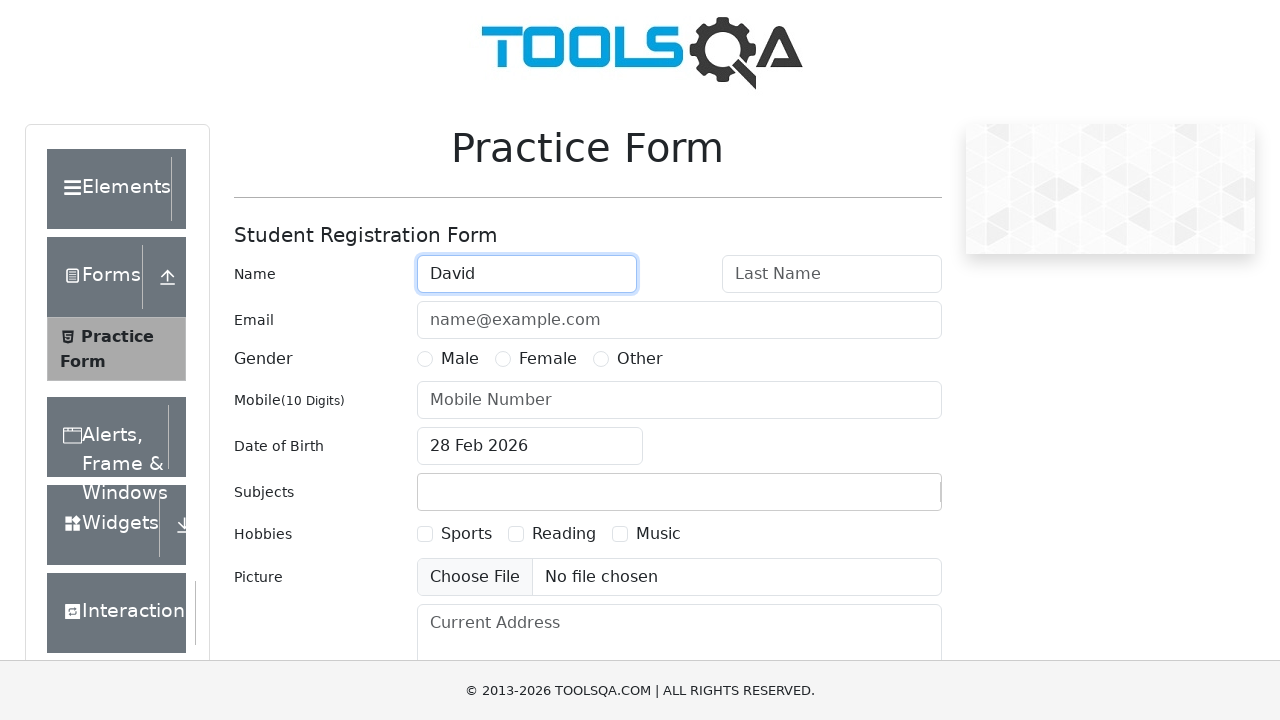

Filled last name field with 'Anderson' on #lastName
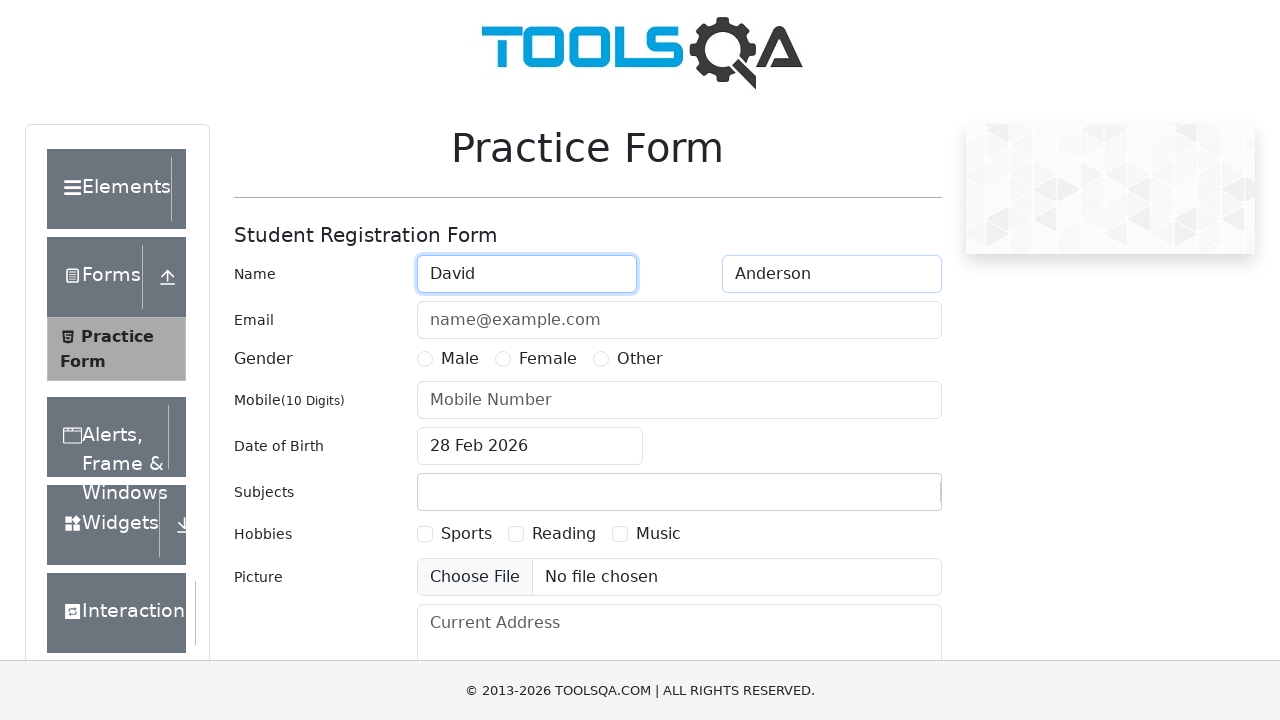

Selected Female gender radio button at (548, 359) on label[for='gender-radio-2']
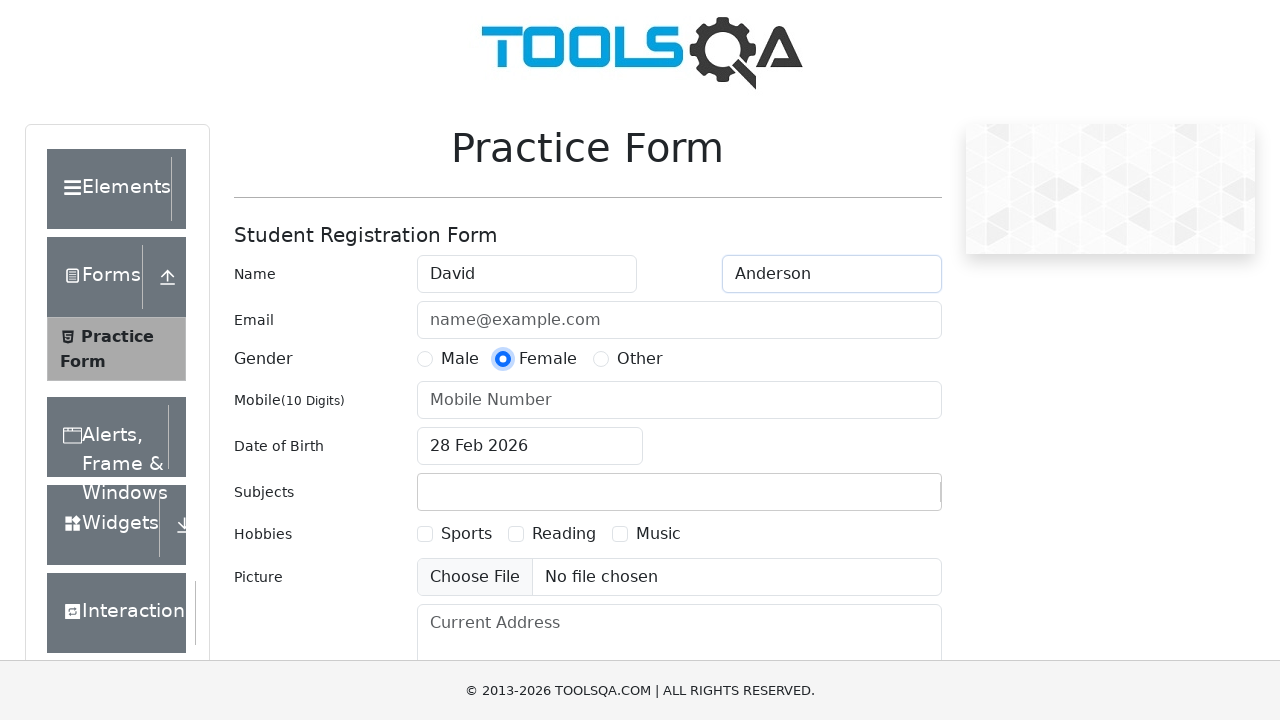

Filled phone number with invalid 9-digit number '012345678' on #userNumber
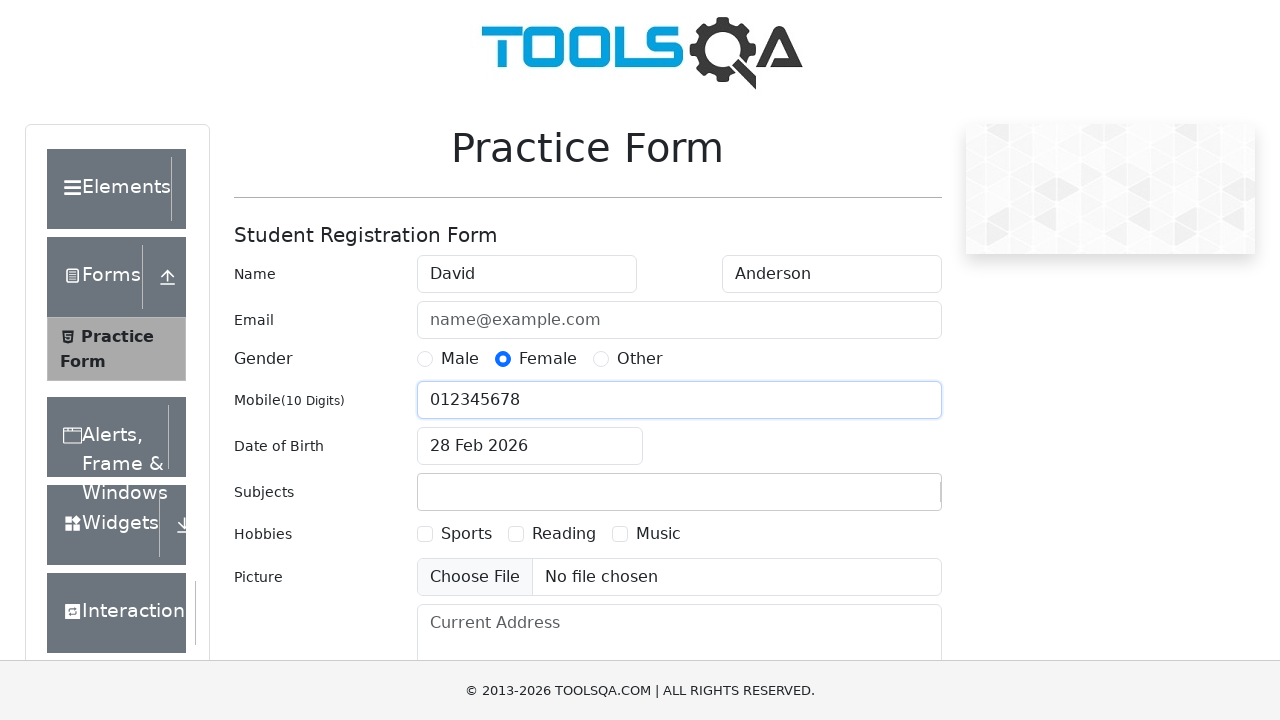

Clicked date of birth field to open calendar picker at (530, 446) on #dateOfBirthInput
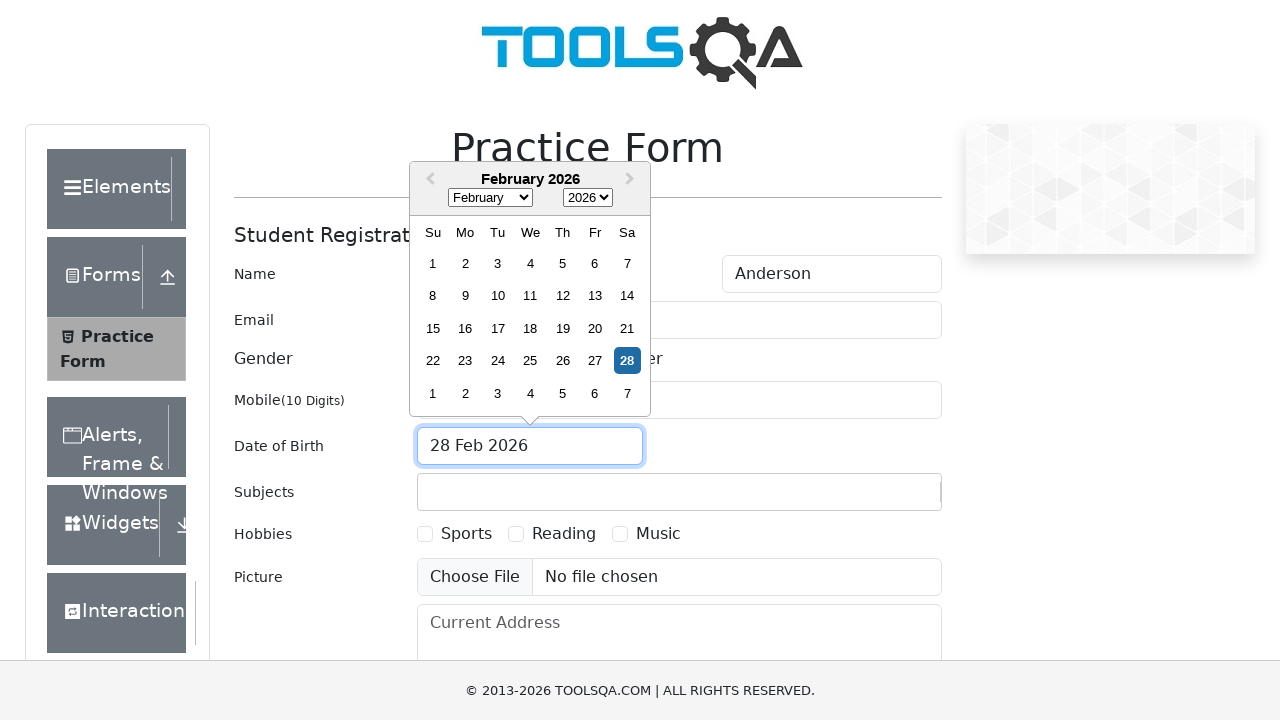

Selected month 8 (September) from date picker on .react-datepicker__month-select
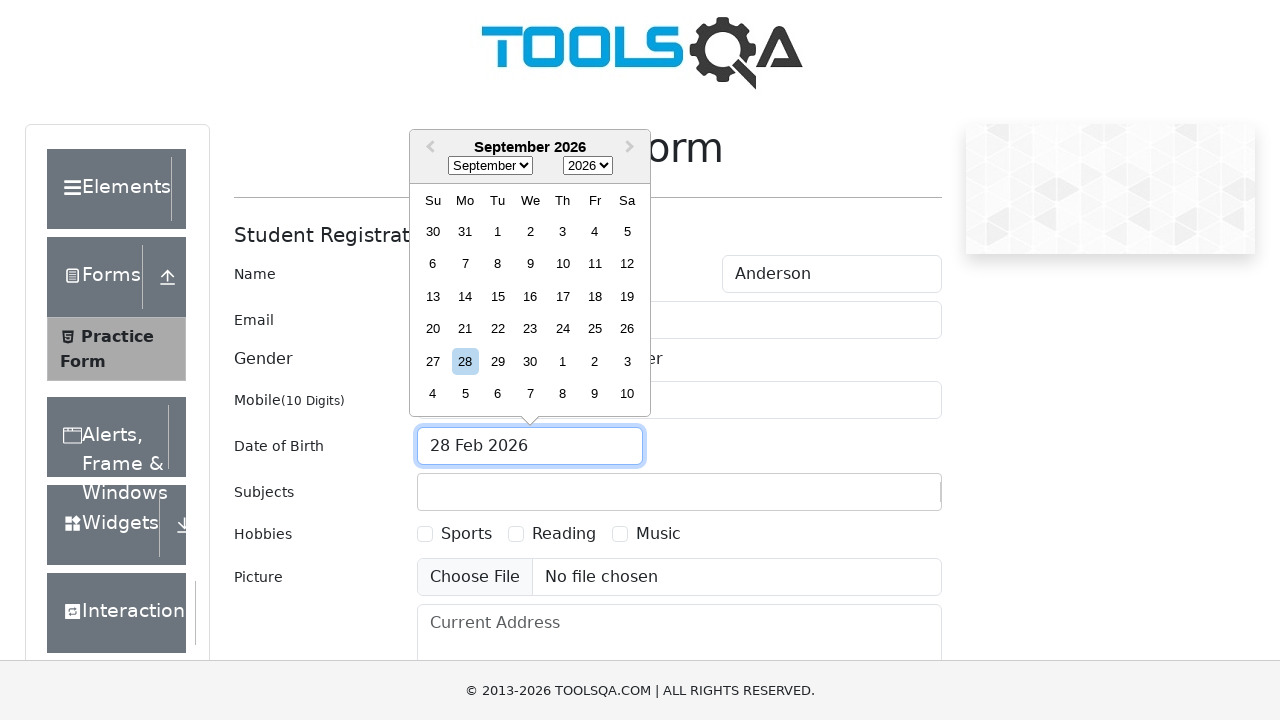

Selected year 1995 from date picker on .react-datepicker__year-select
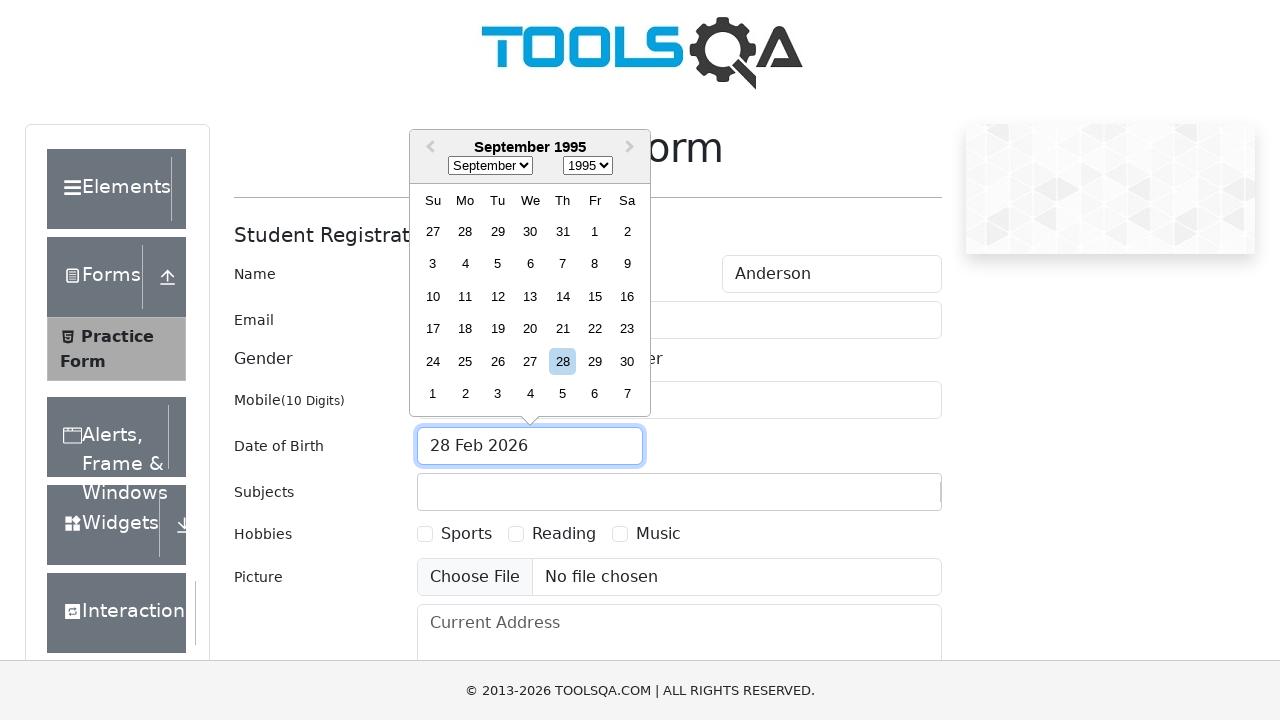

Selected day 6 from date picker calendar at (530, 264) on .react-datepicker__day--006:not(.react-datepicker__day--outside-month)
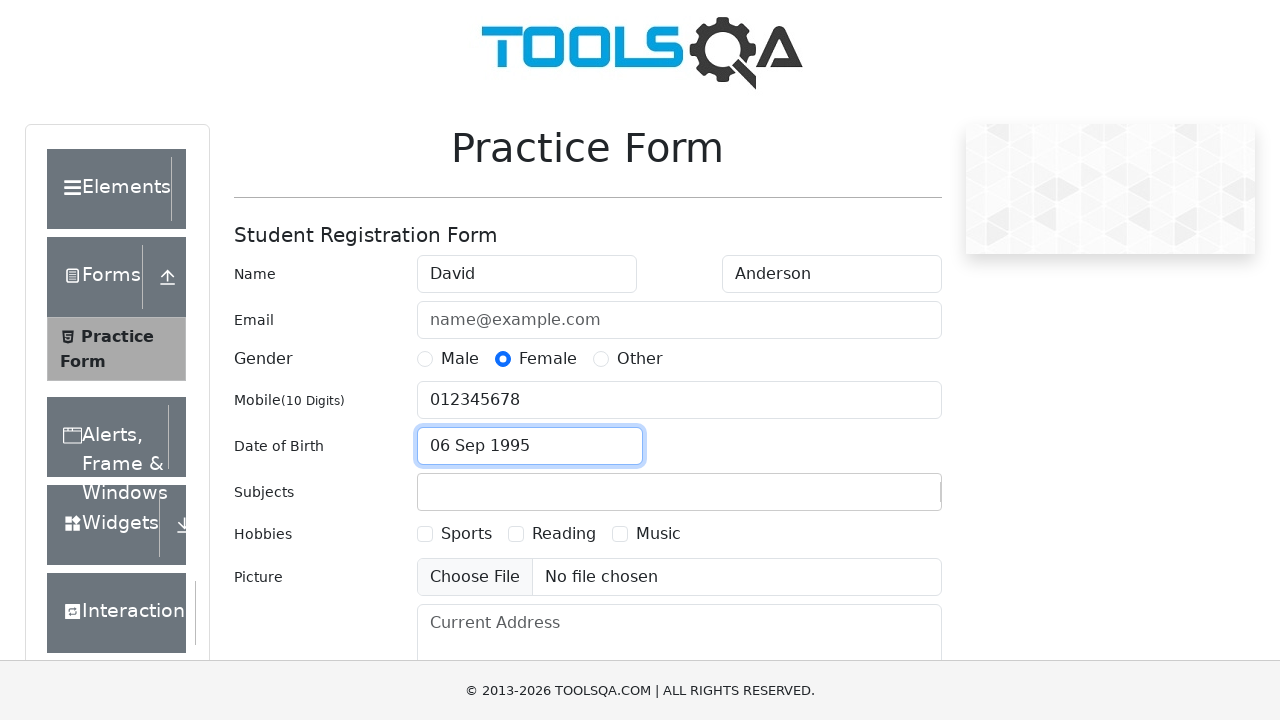

Clicked submit button to attempt form submission at (885, 499) on #submit
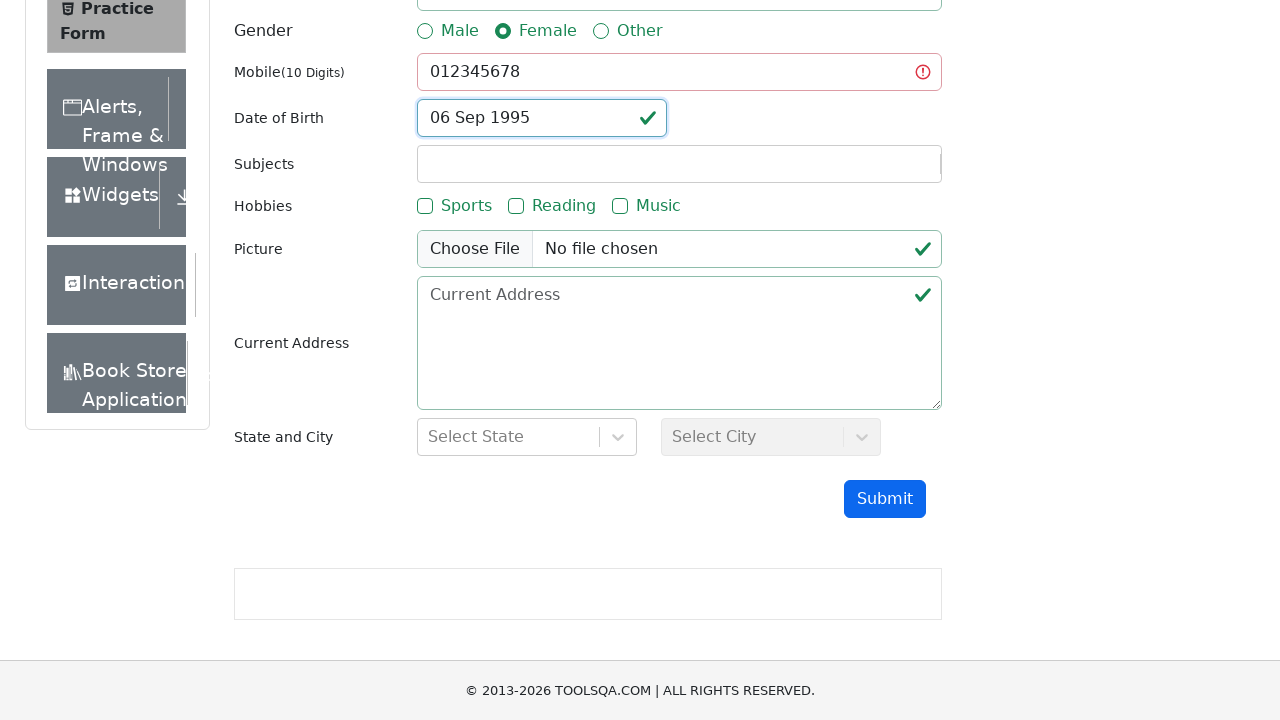

Waited 1000ms for any confirmation table to appear
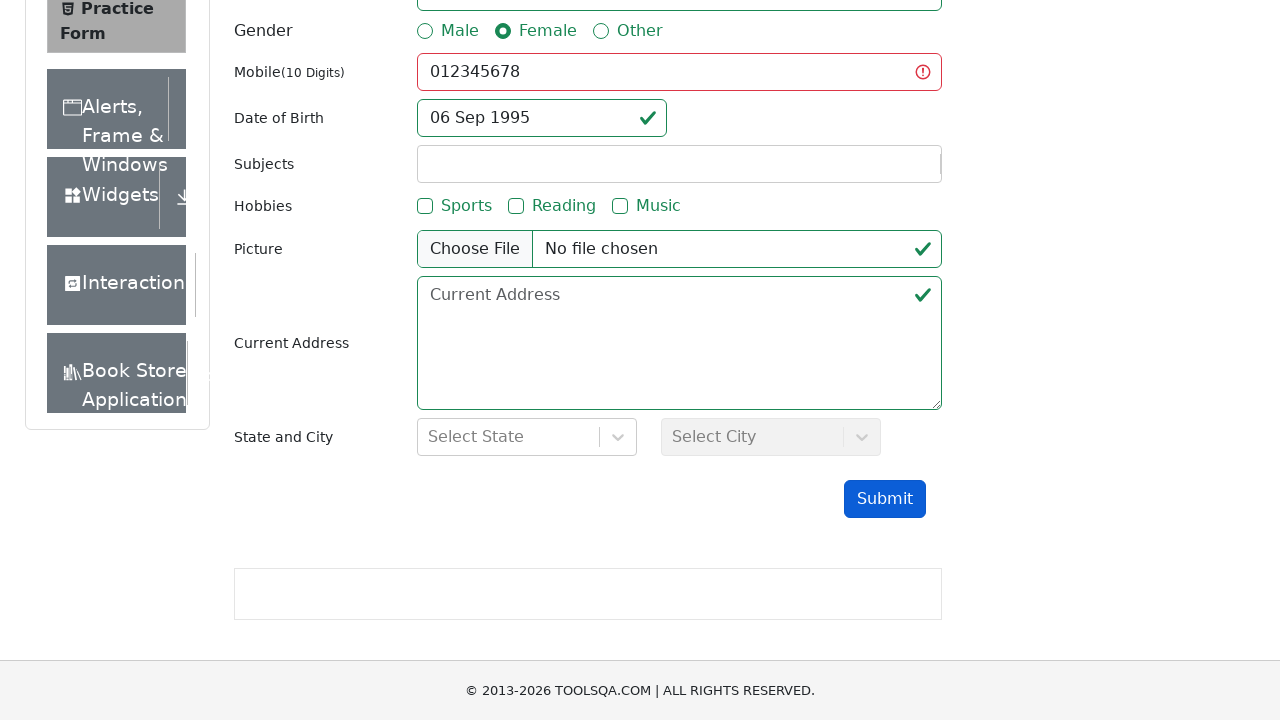

Verified that confirmation table is not visible - form submission was blocked due to invalid phone number
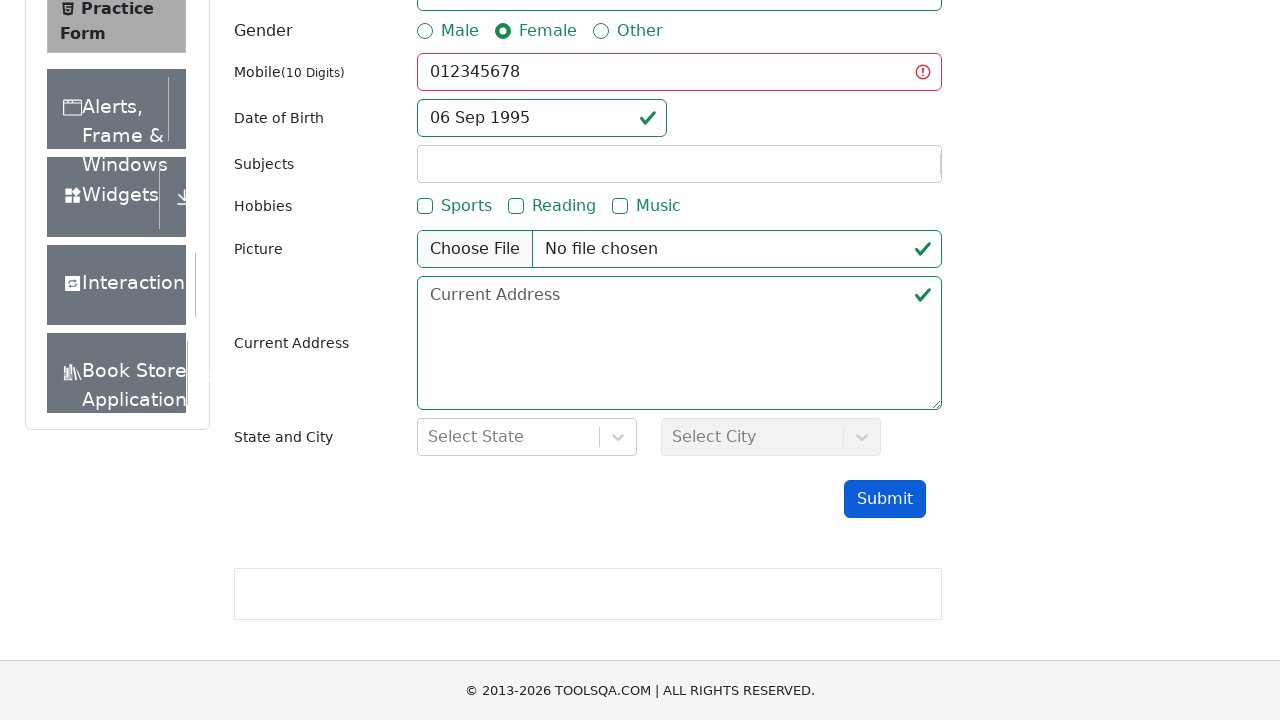

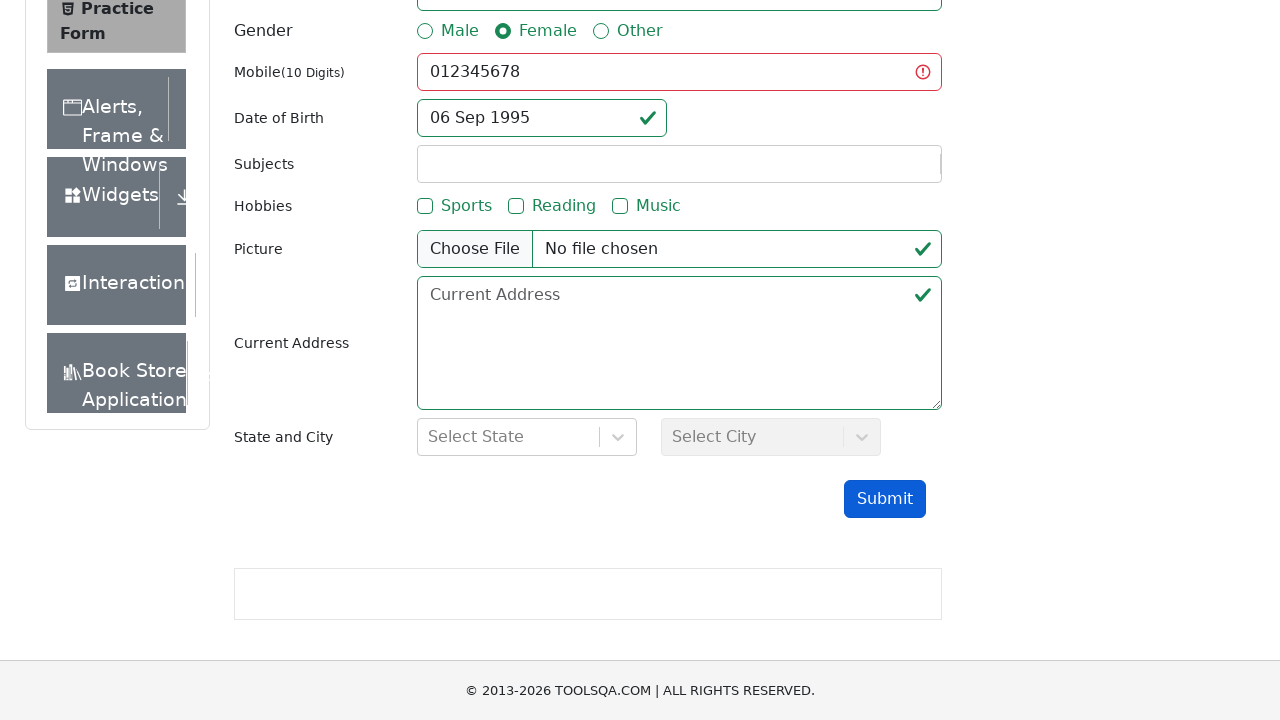